Navigates to a practice testing website and clicks on the "Check console logs" link to access that feature page.

Starting URL: https://practice.expandtesting.com/

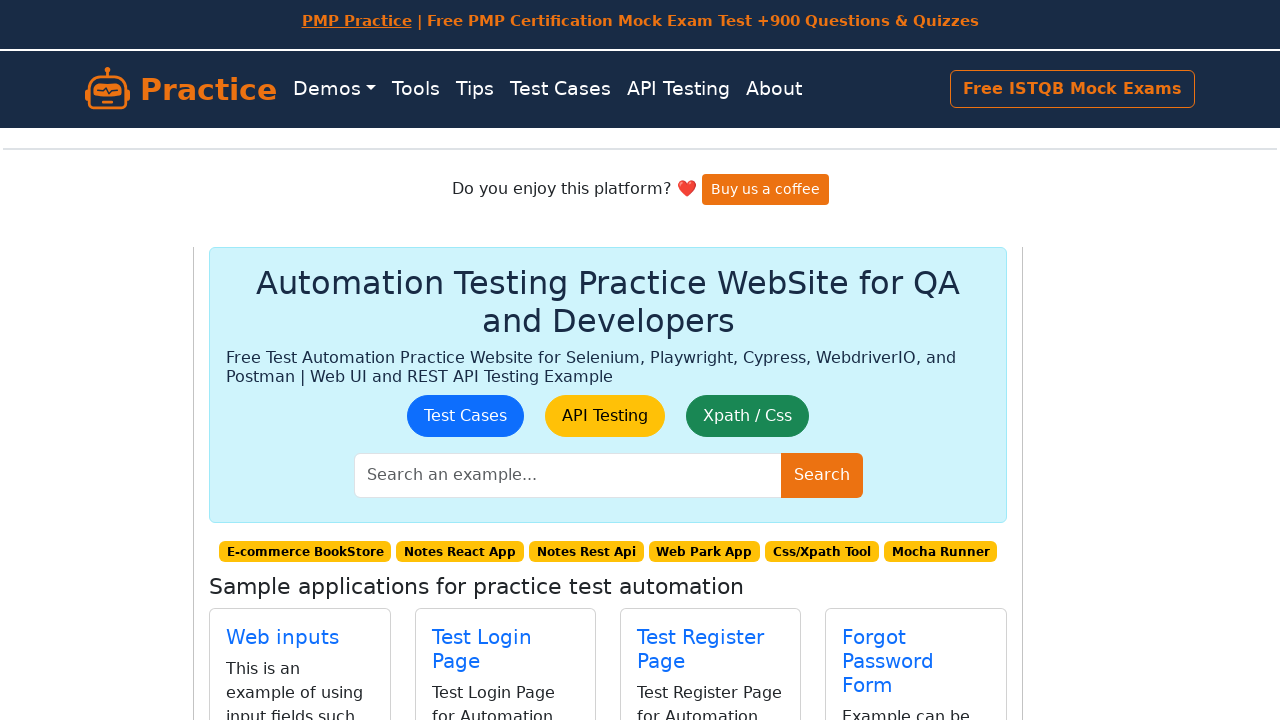

Navigated to practice testing website
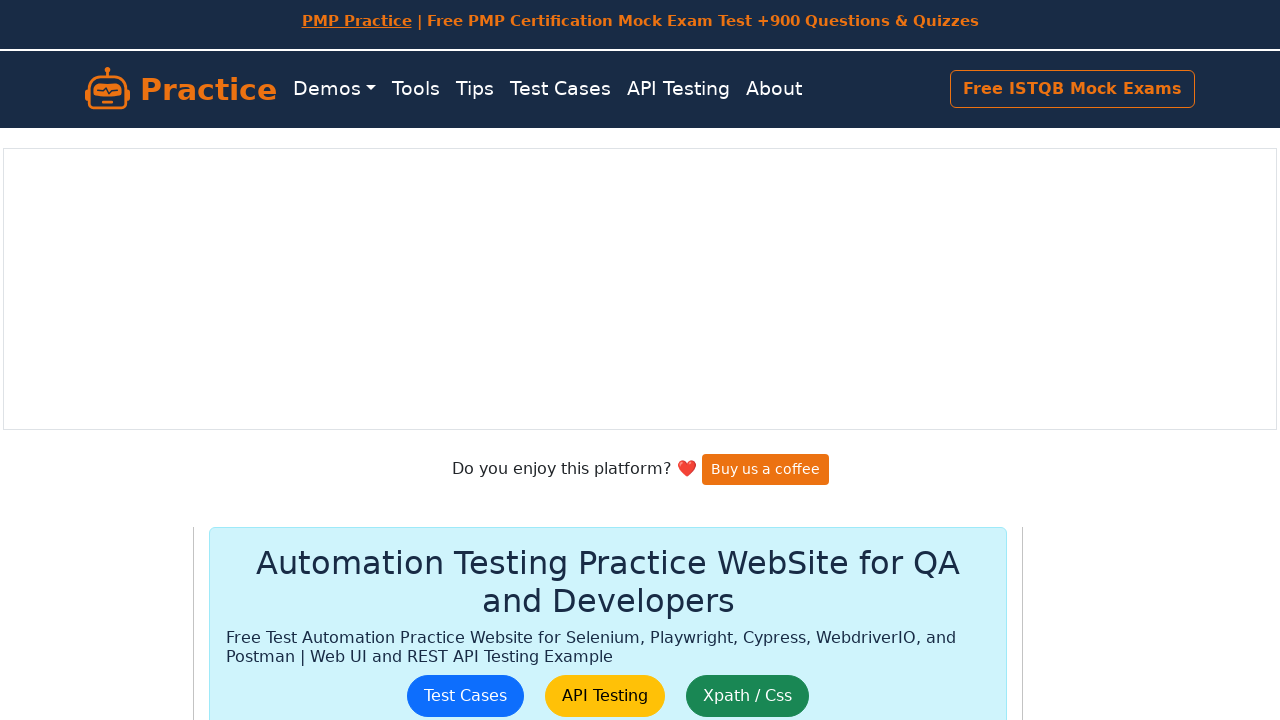

Clicked on the 'Check console logs' link at (914, 388) on internal:role=link[name="Check console logs"i]
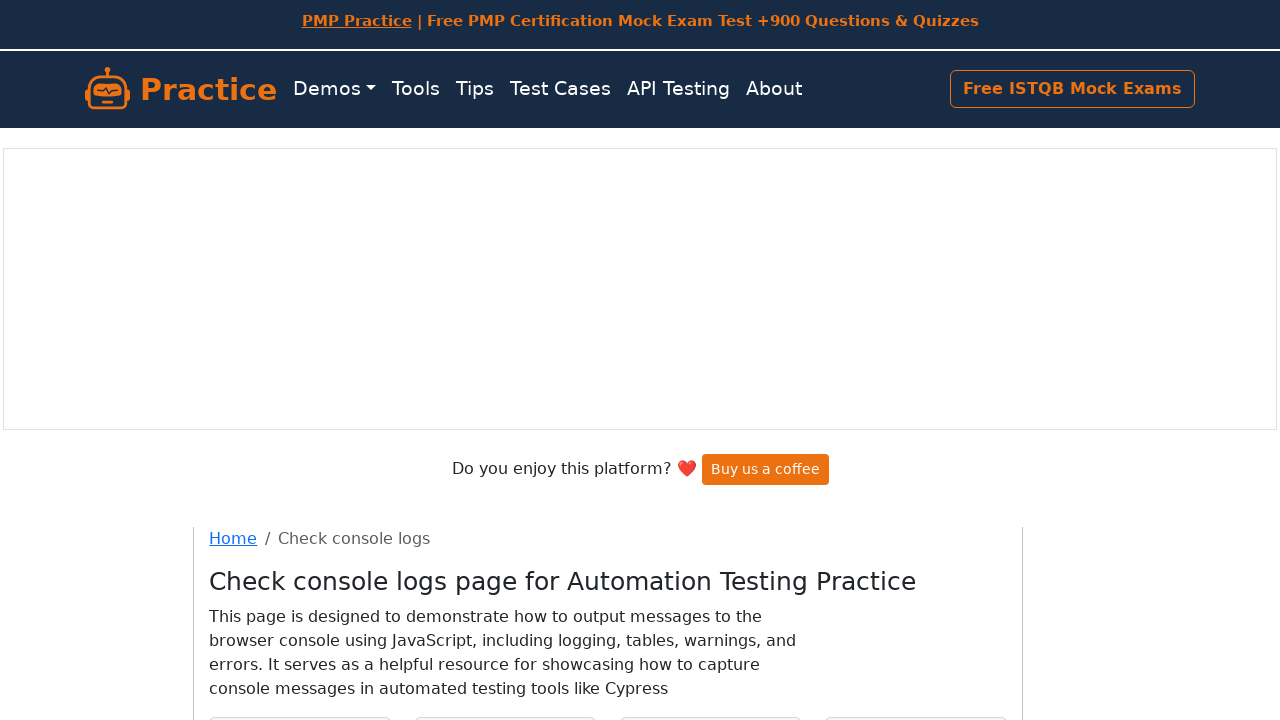

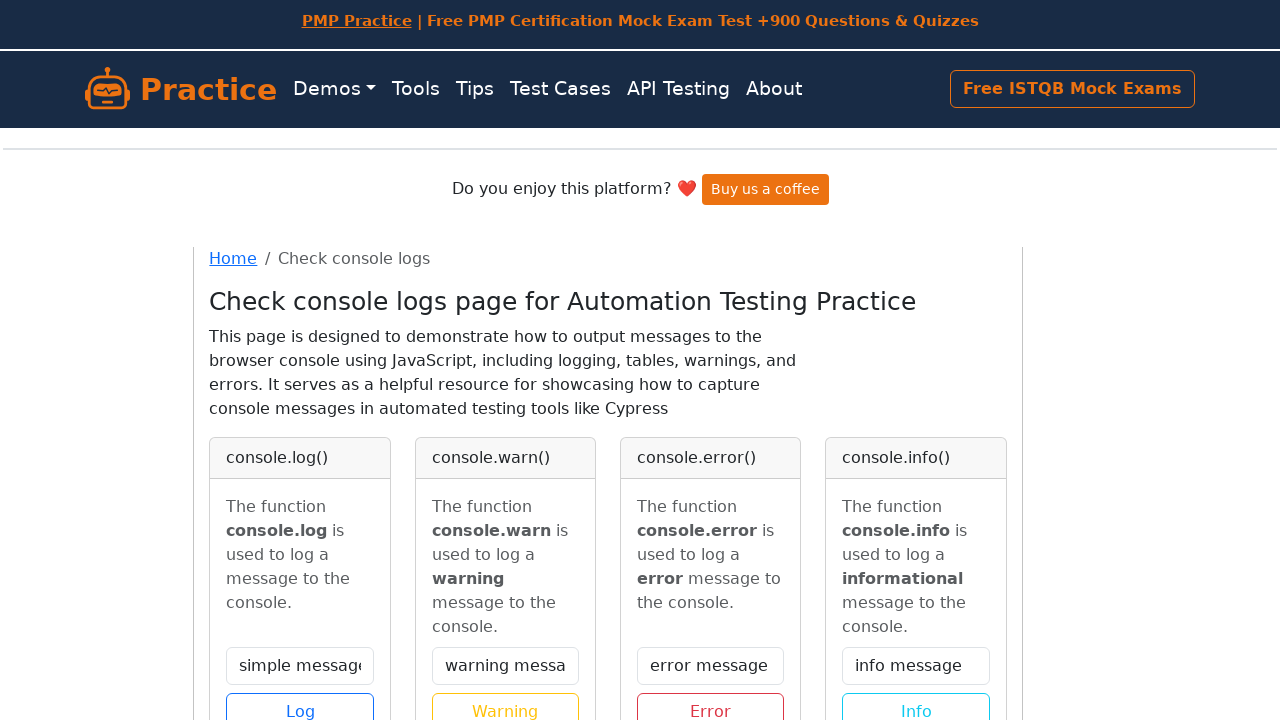